Tests a text box form by filling in full name, email, current address, and permanent address fields, then submitting and verifying the output contains the entered values.

Starting URL: https://demoqa.com/text-box

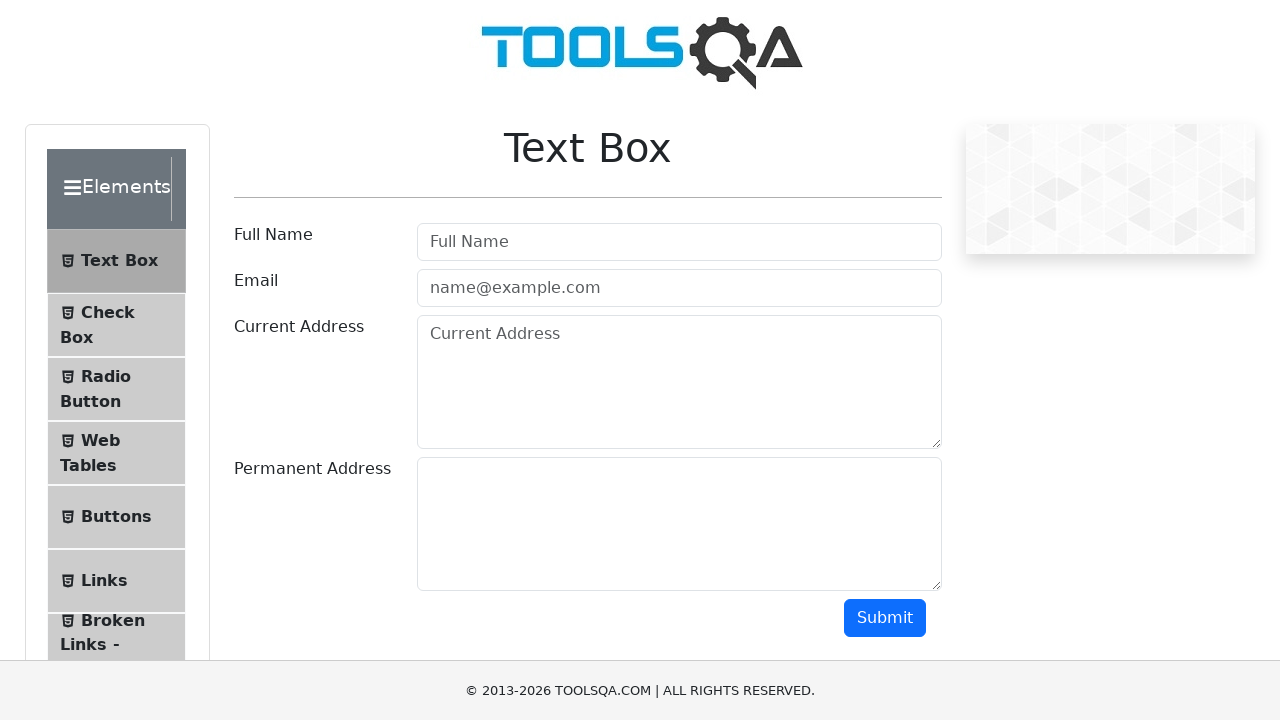

Filled full name field with 'Maria Rodriguez' on #userName
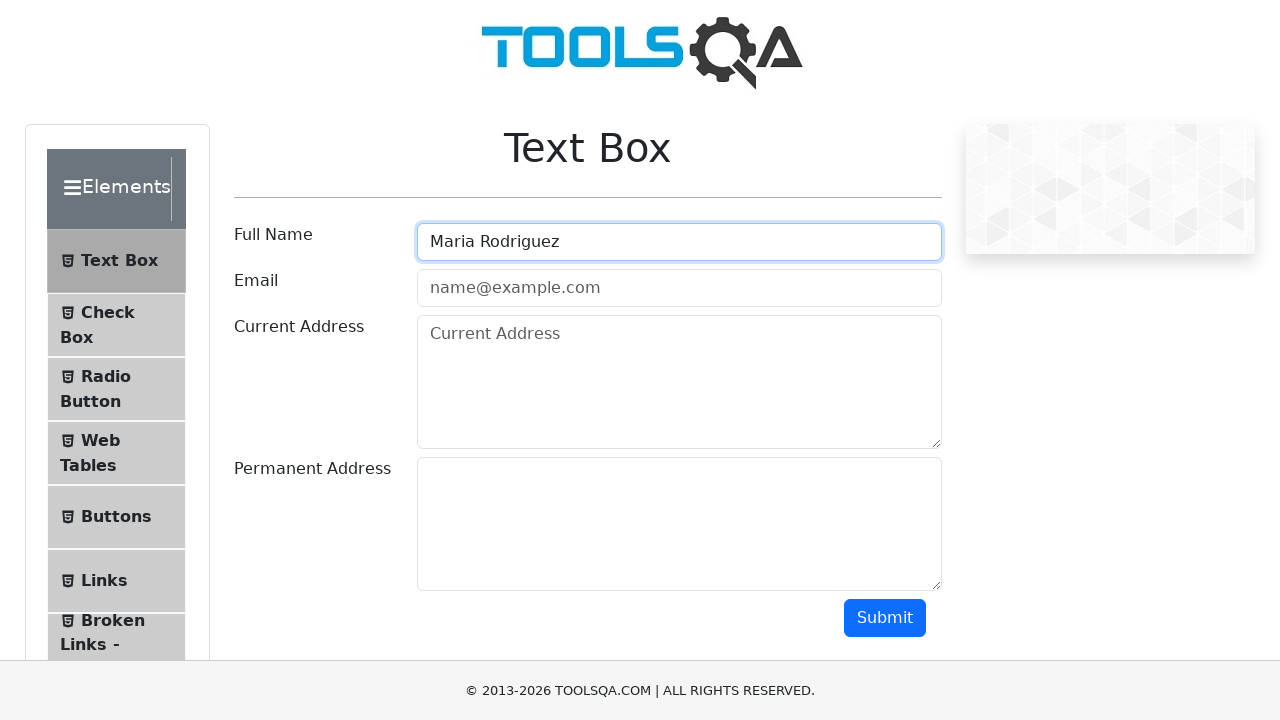

Filled email field with 'maria.rodriguez@testmail.com' on #userEmail
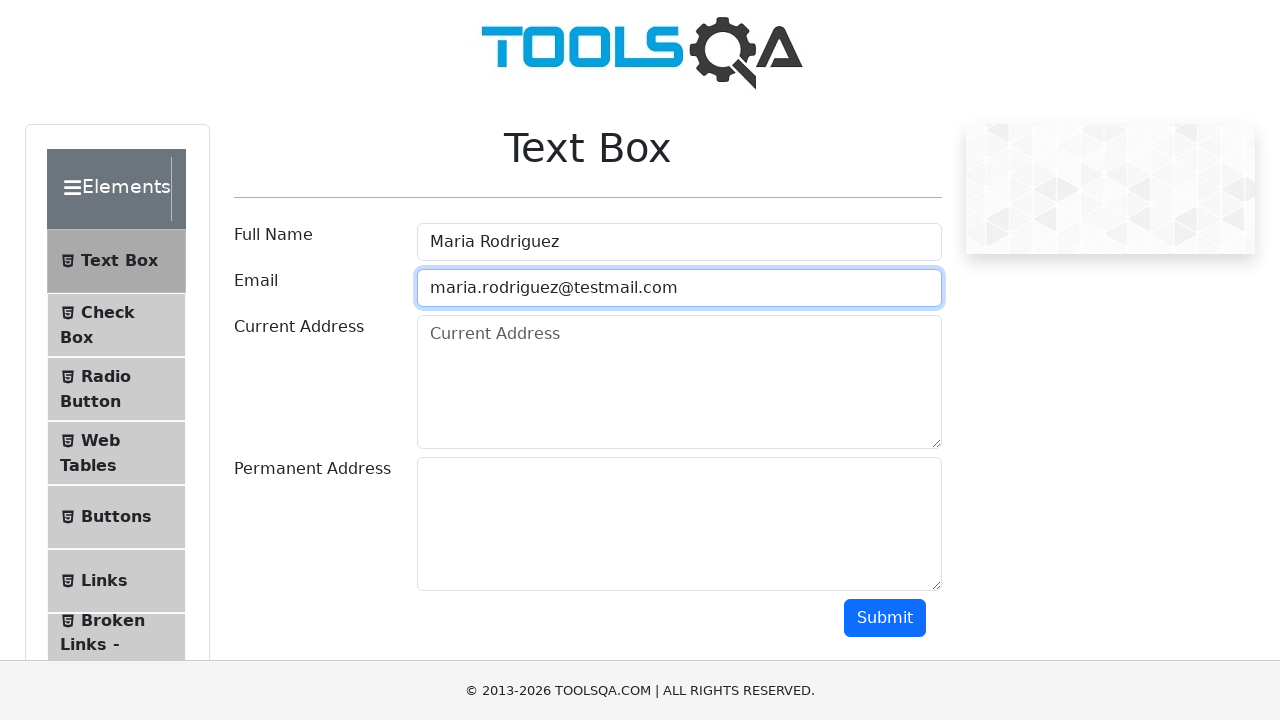

Filled current address field with '123 Oak Street, Apt 4B' on #currentAddress
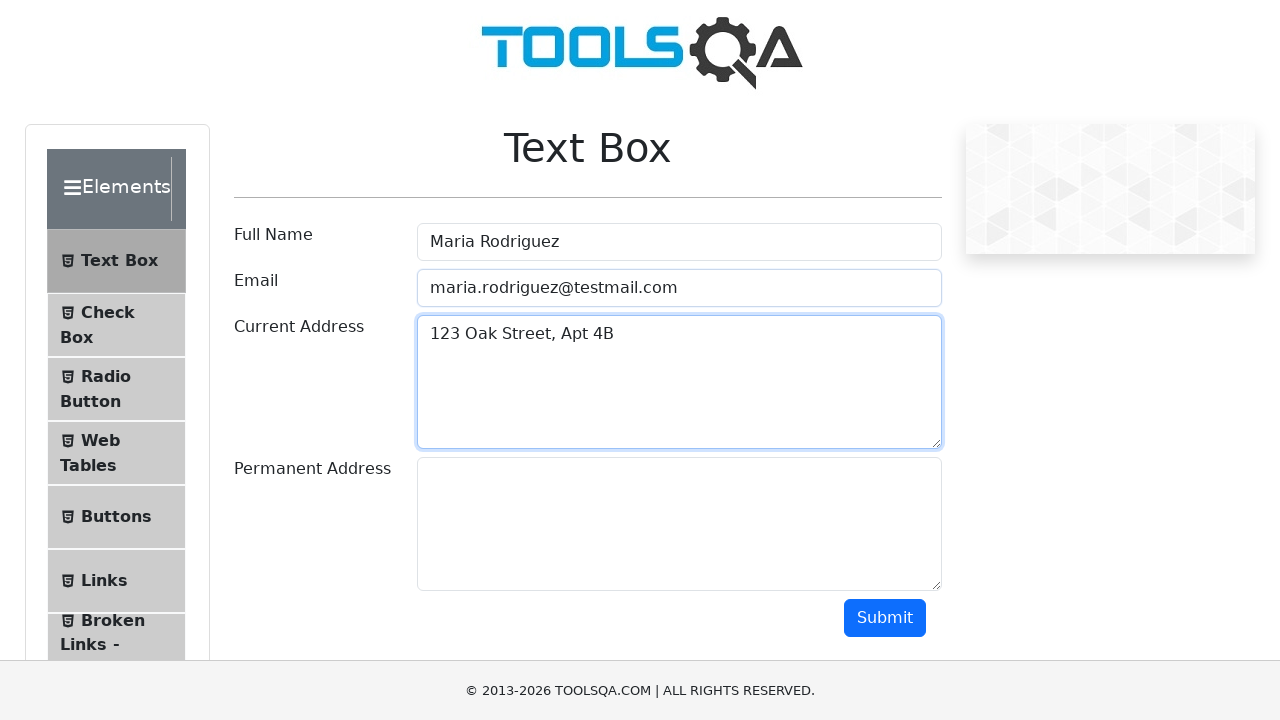

Filled permanent address field with '456 Pine Avenue, Suite 100' on #permanentAddress
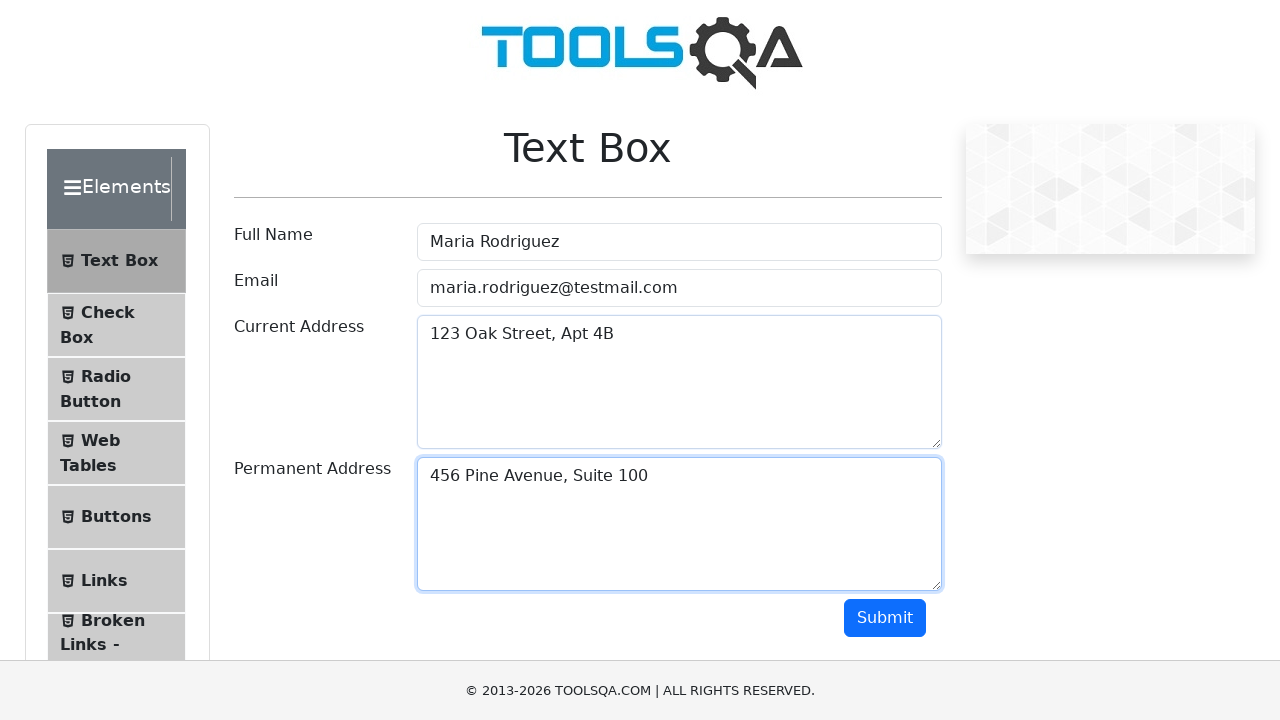

Clicked submit button to submit the form at (885, 618) on #submit
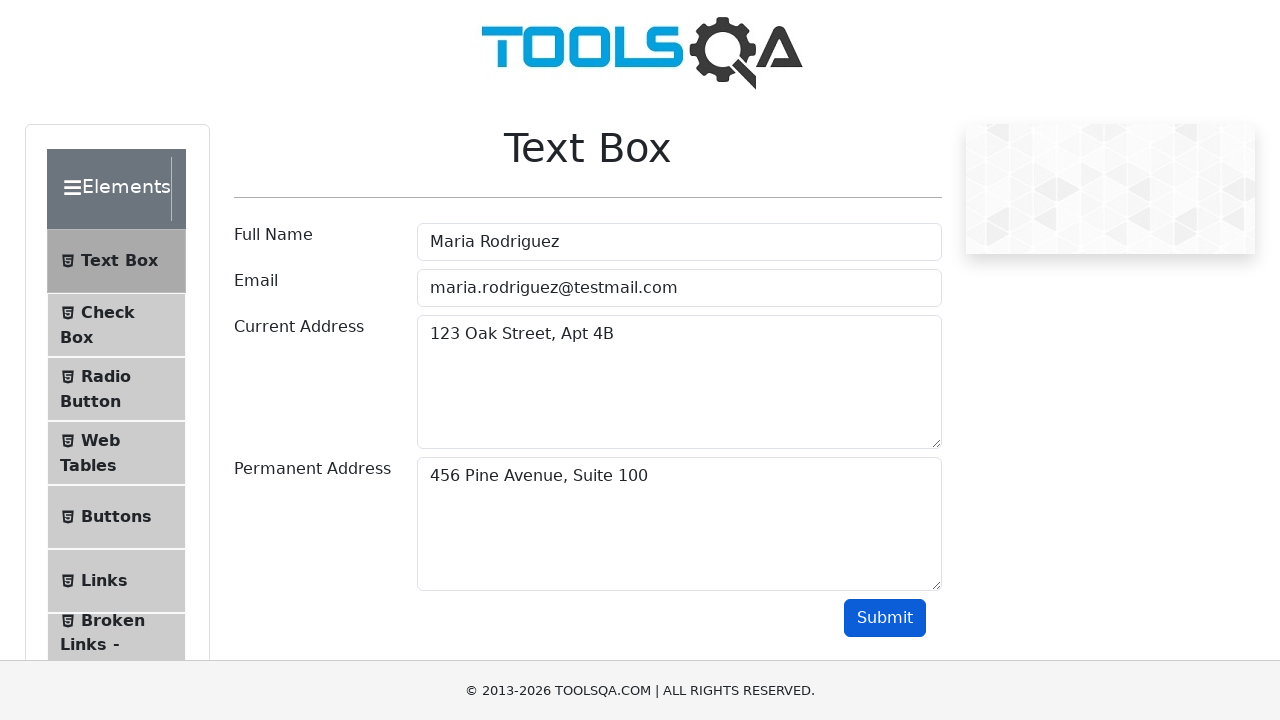

Output section loaded after form submission
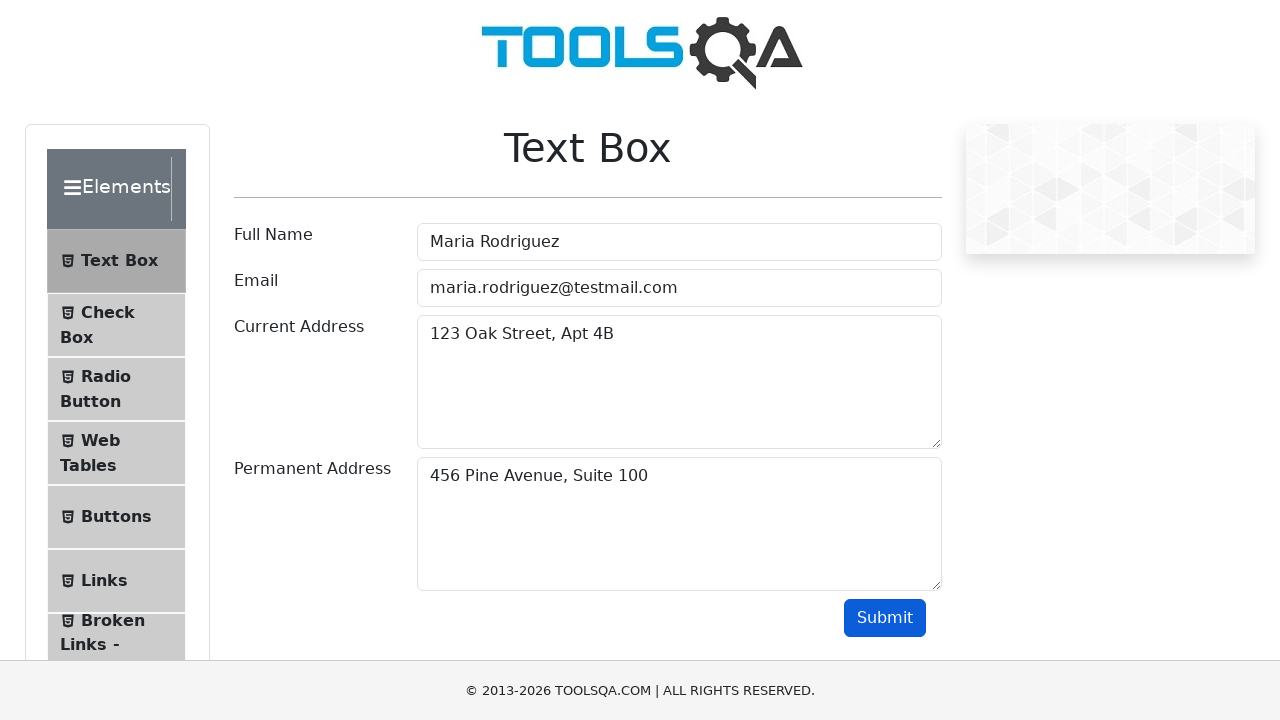

Retrieved output text content from form submission result
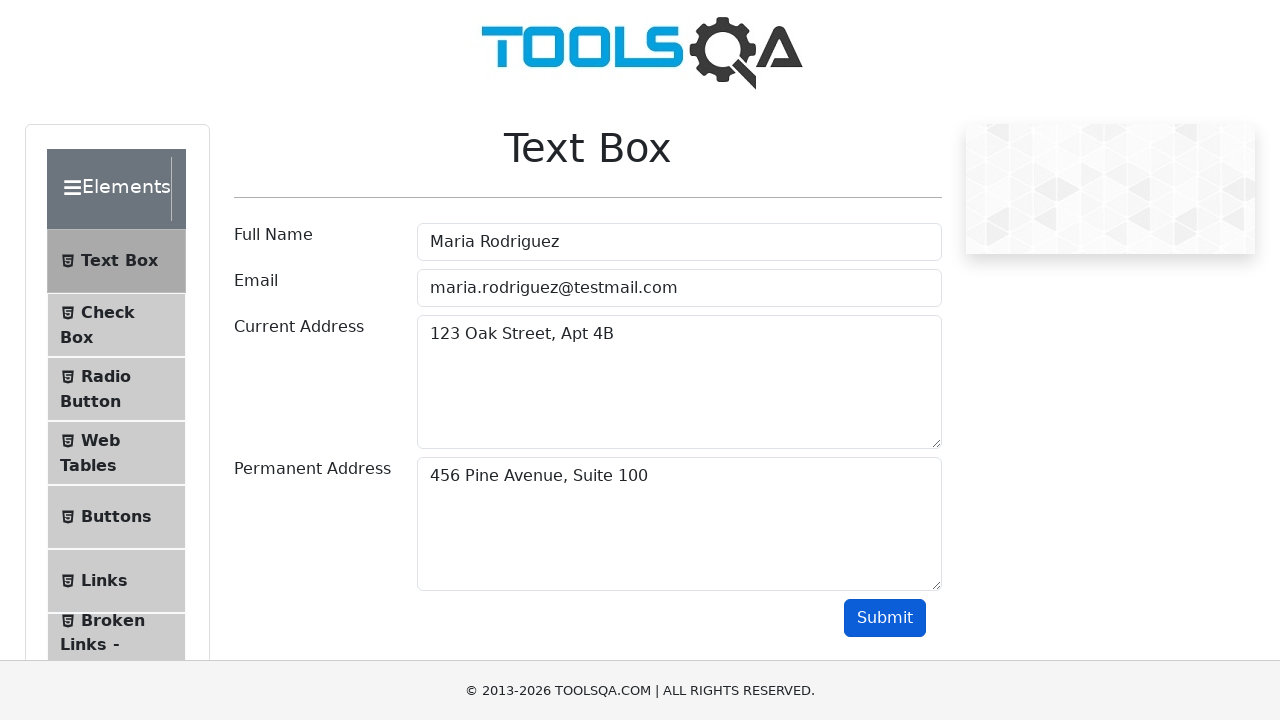

Verified full name 'Maria Rodriguez' is present in output
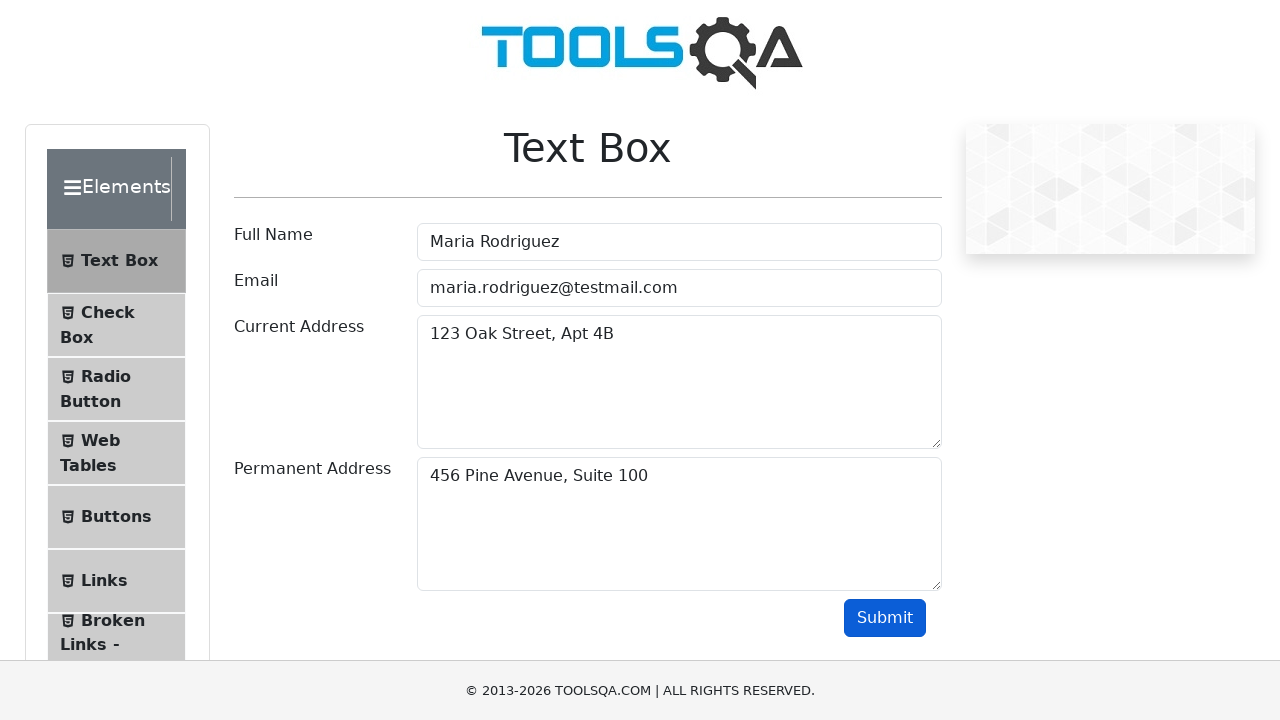

Verified email 'maria.rodriguez@testmail.com' is present in output
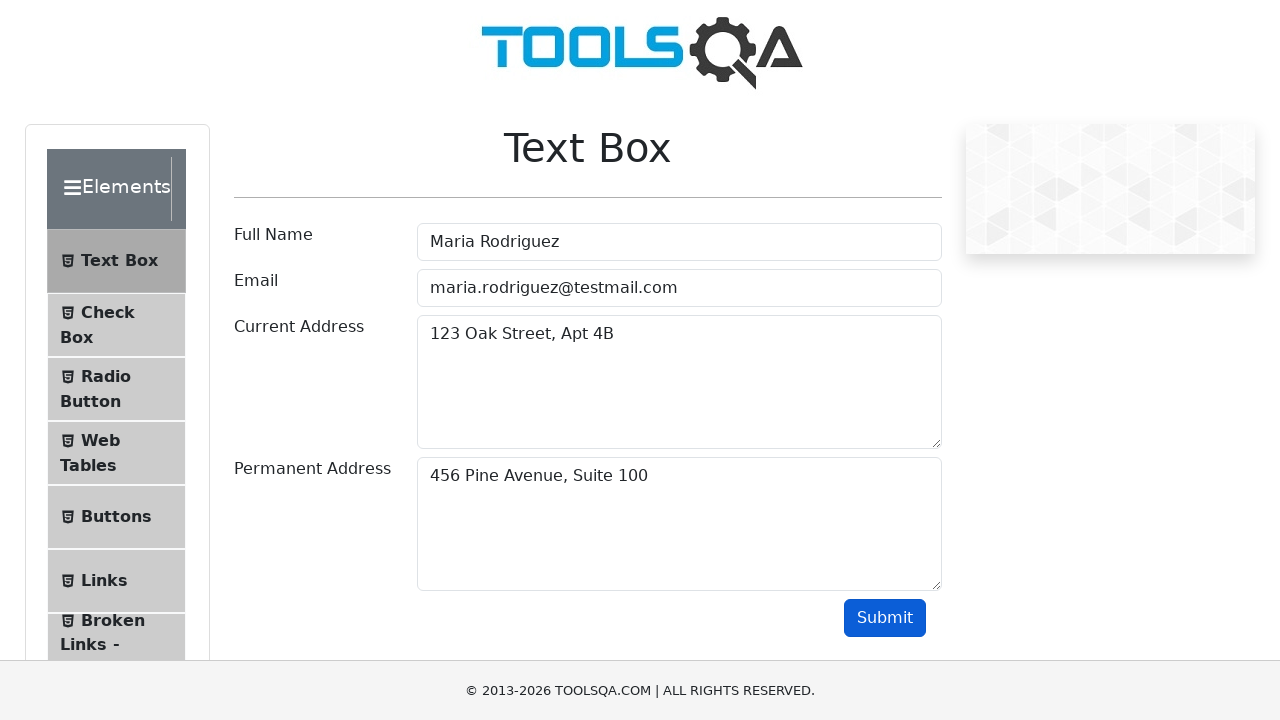

Verified current address '123 Oak Street, Apt 4B' is present in output
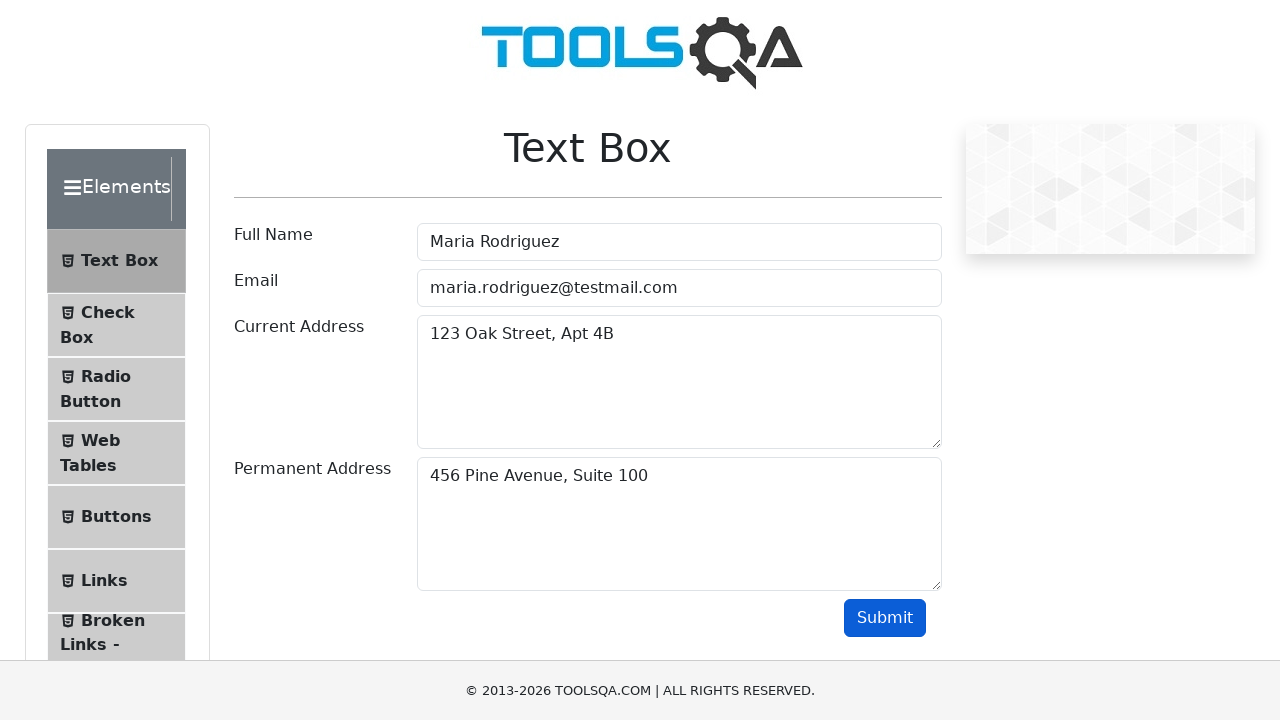

Verified permanent address '456 Pine Avenue, Suite 100' is present in output
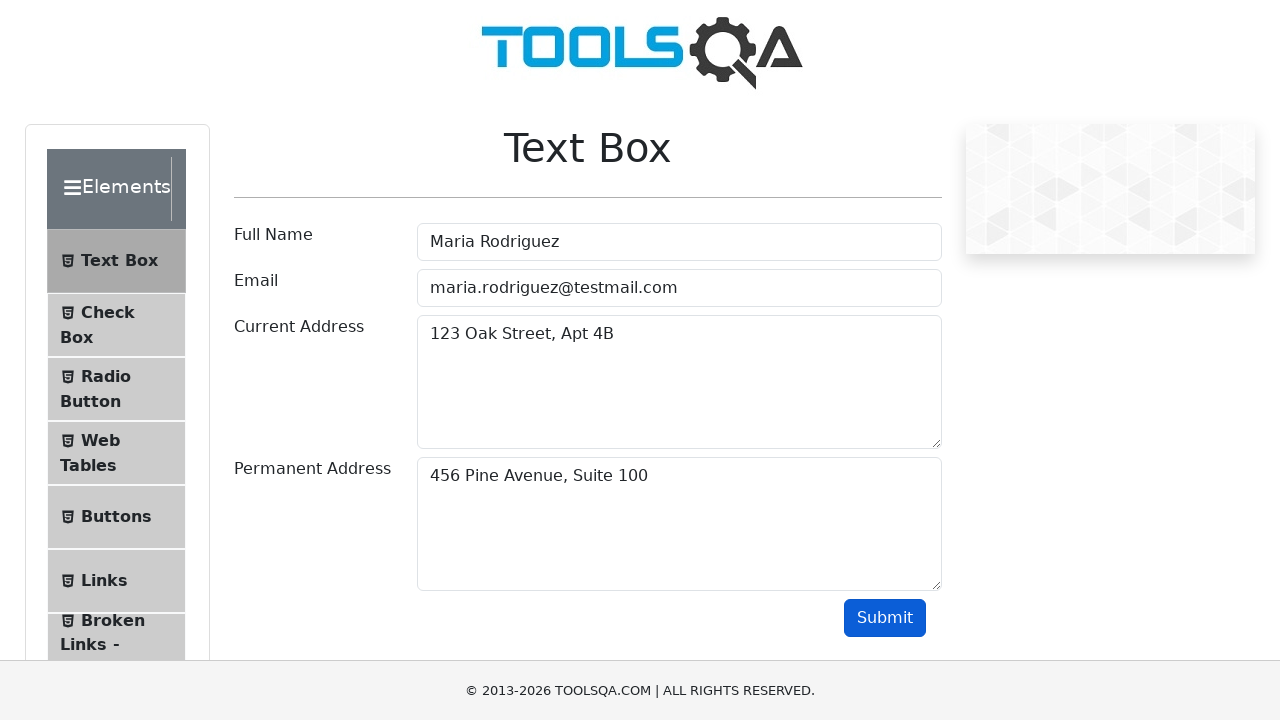

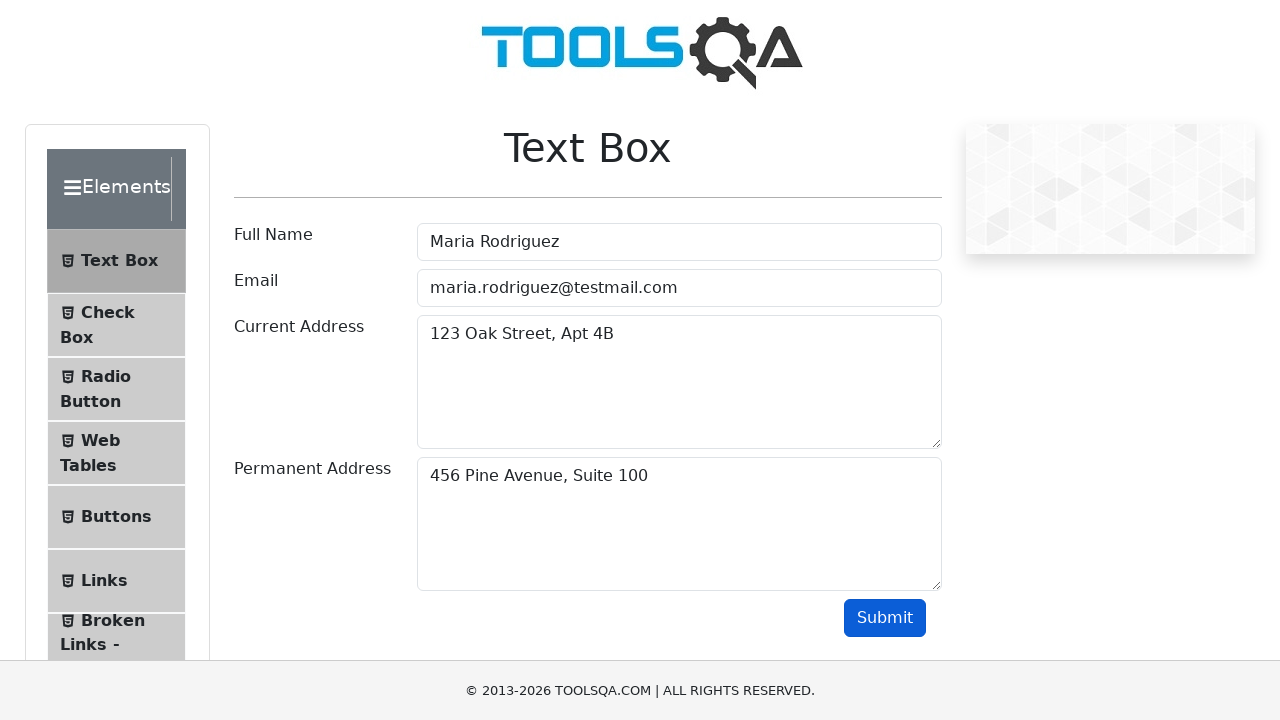